Tests that an unsaved change to an employee's name doesn't persist when switching between employee records

Starting URL: https://devmountain-qa.github.io/employee-manager/1.2_Version/index.html

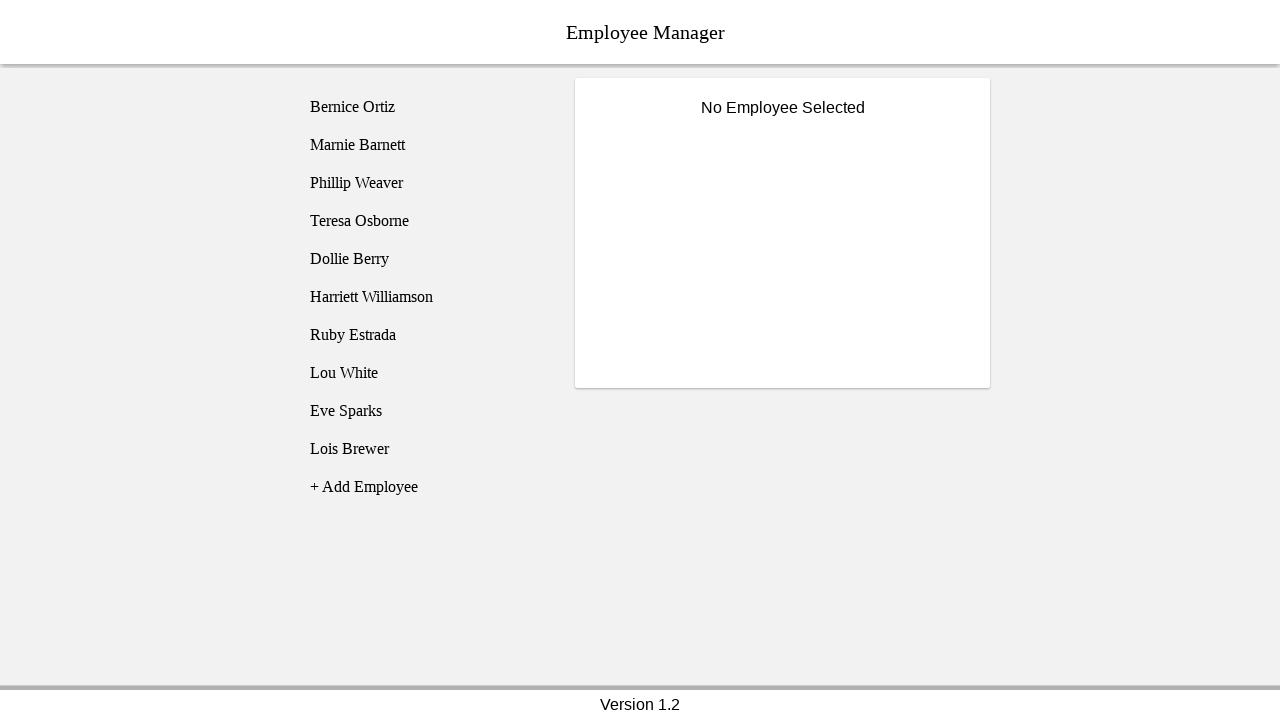

Clicked on Bernice Ortiz employee at (425, 107) on [name='employee1']
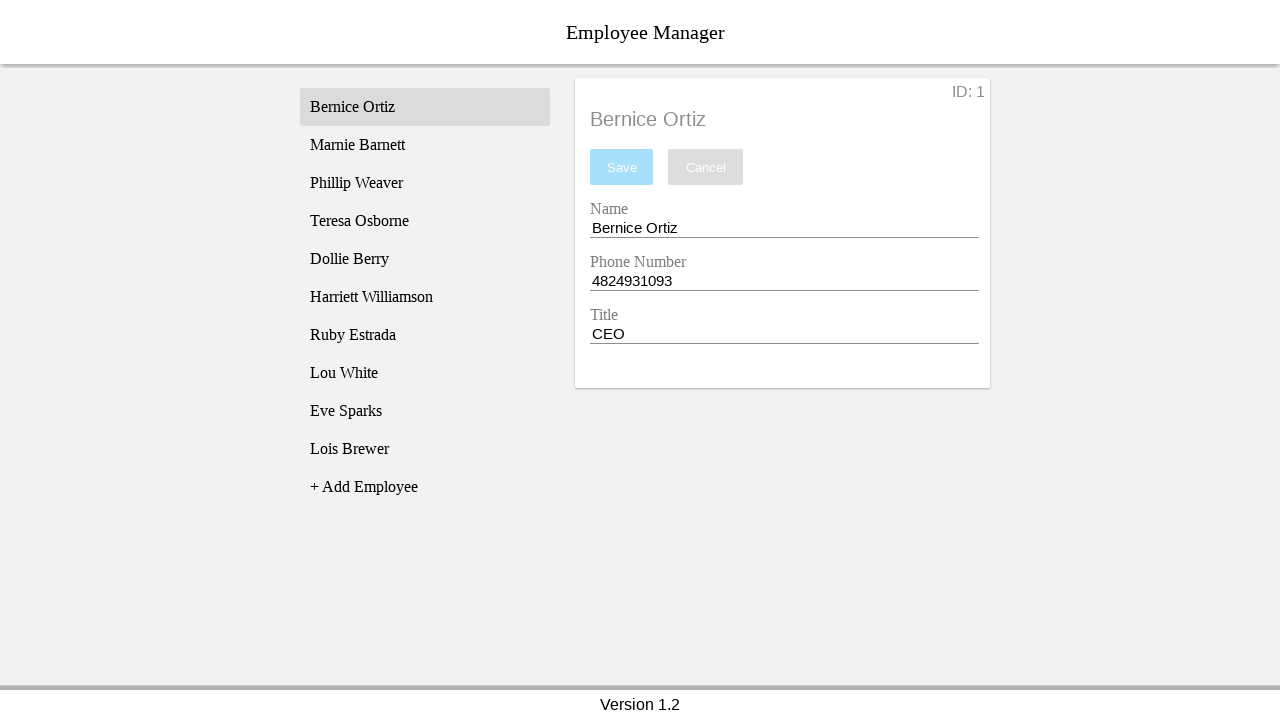

Name input field became visible
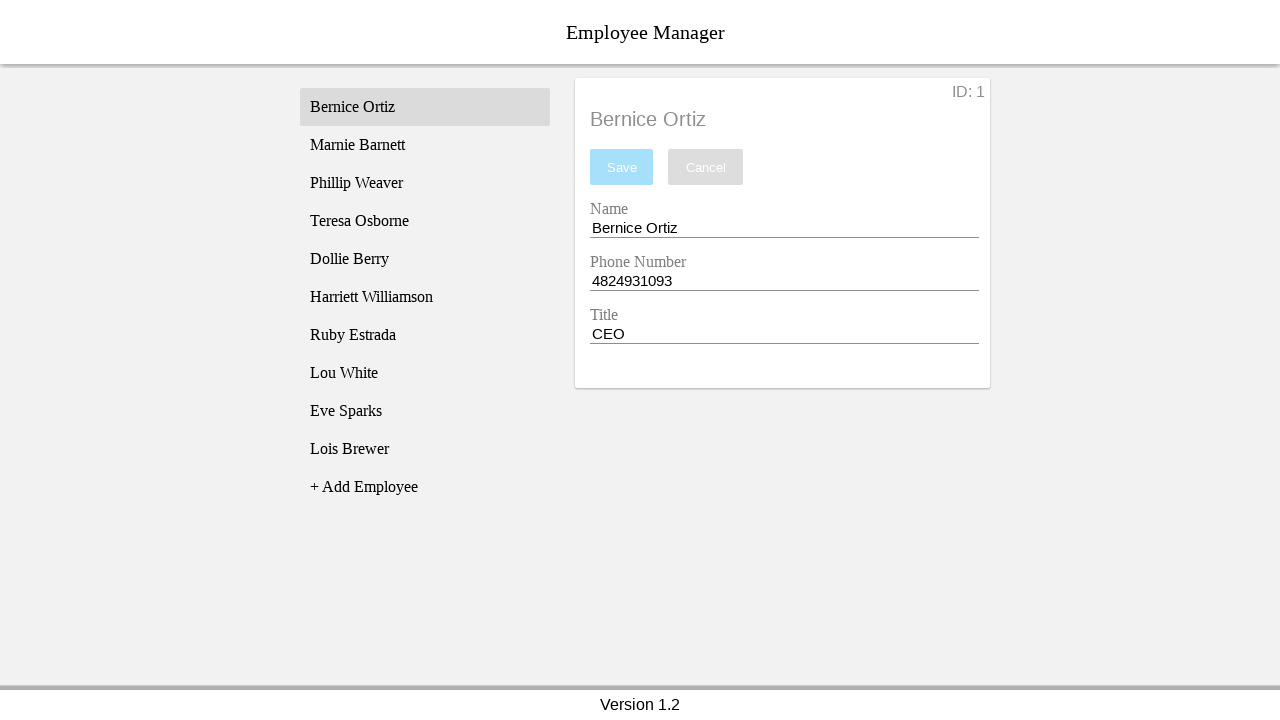

Filled name field with 'Test Name' on [name='nameEntry']
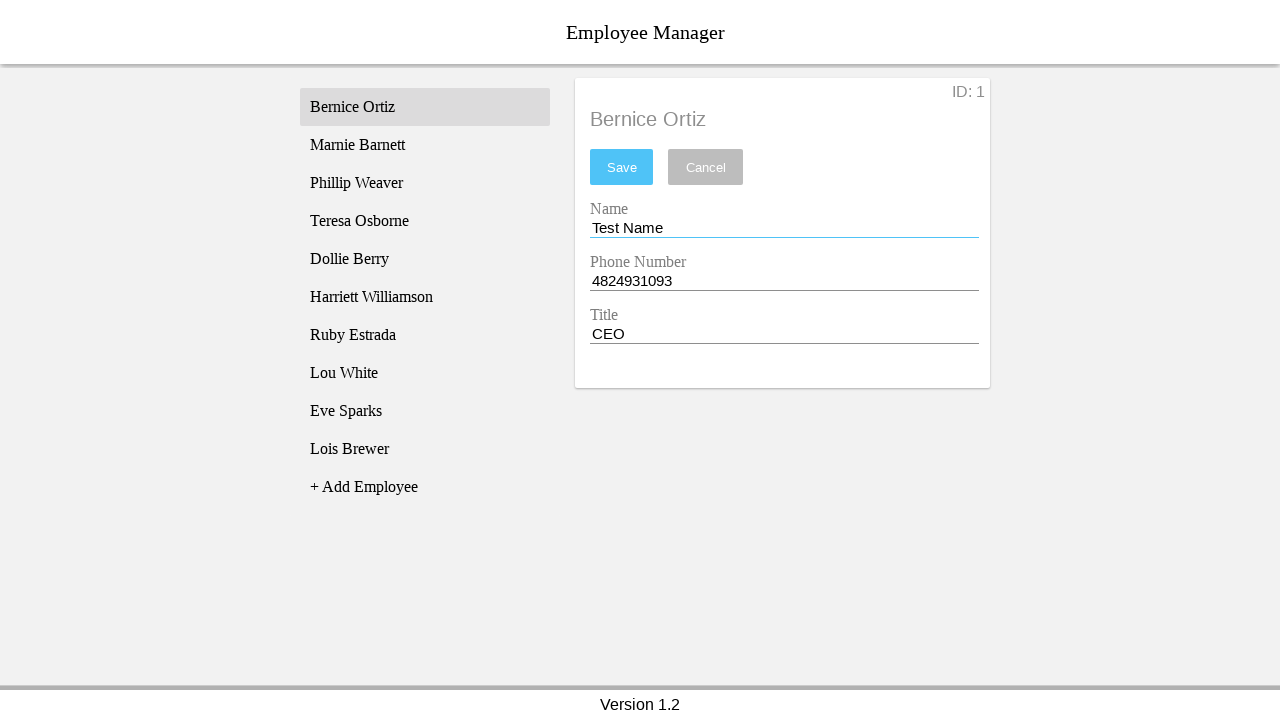

Clicked on Phillip Weaver employee at (425, 183) on [name='employee3']
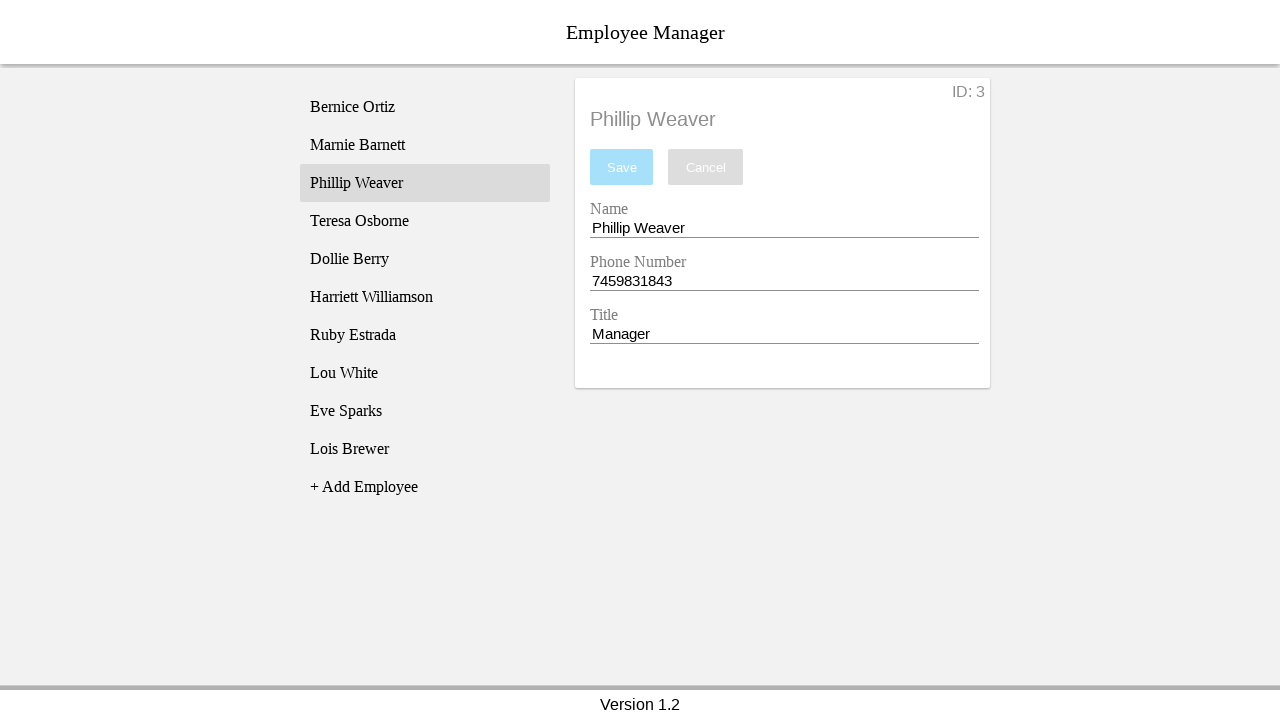

Phillip Weaver's record loaded and name displayed
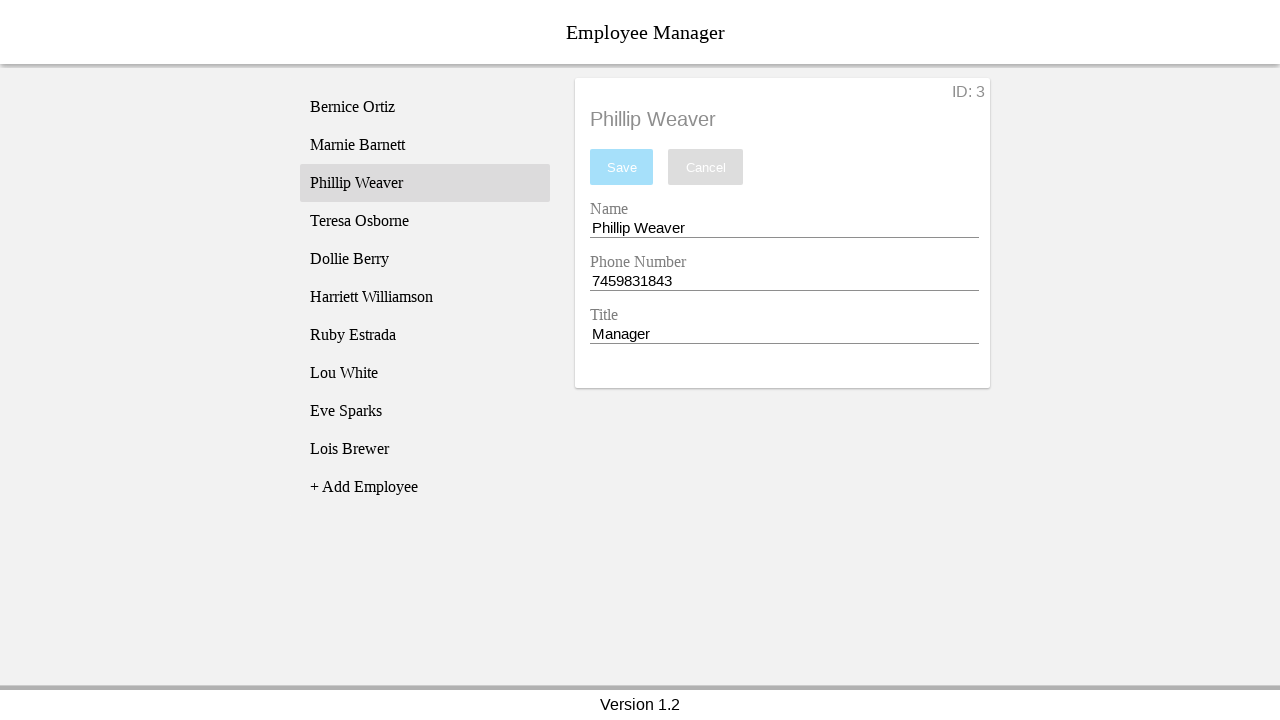

Clicked back on Bernice Ortiz employee at (425, 107) on [name='employee1']
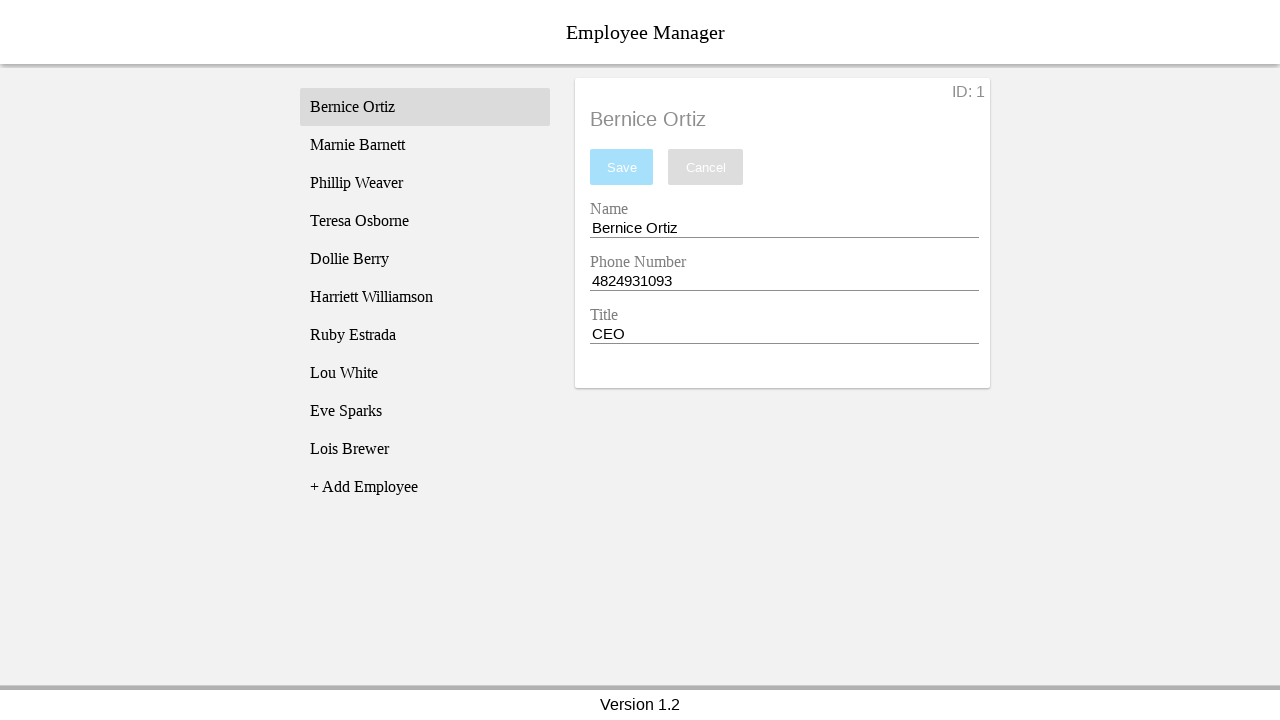

Bernice Ortiz's record loaded and name displayed
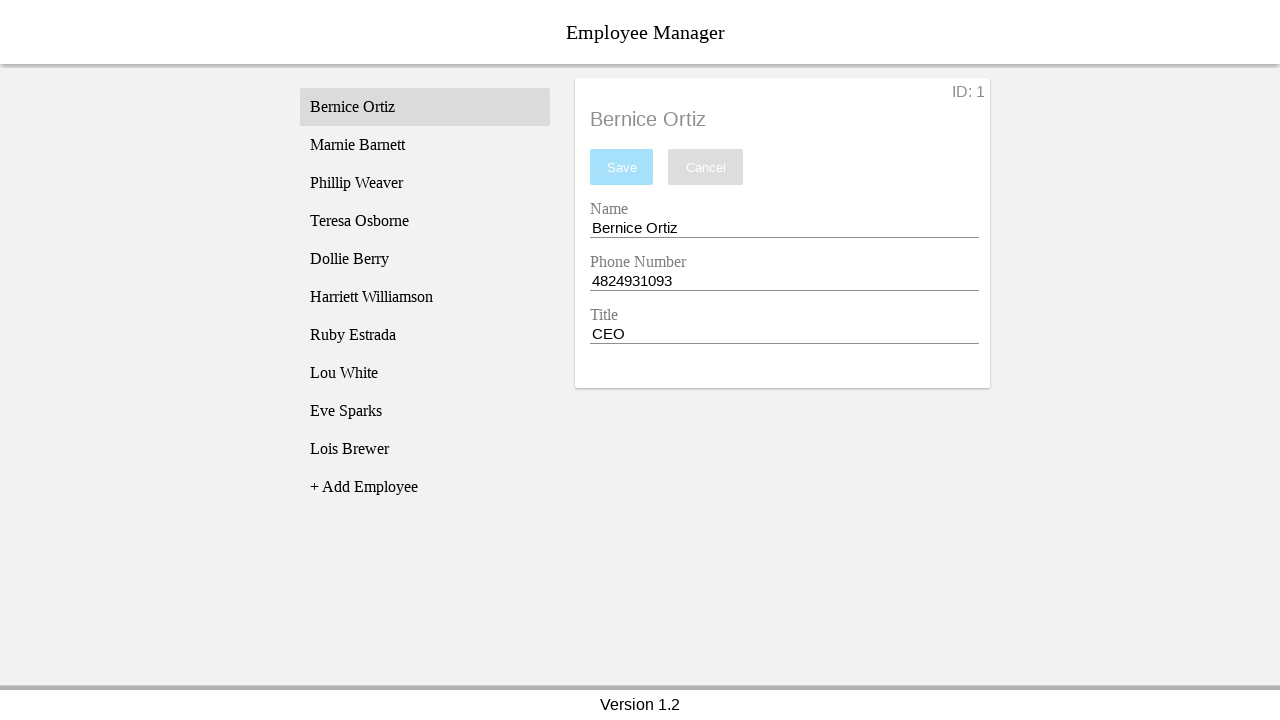

Verified that unsaved name change did not persist - name reverted to 'Bernice Ortiz'
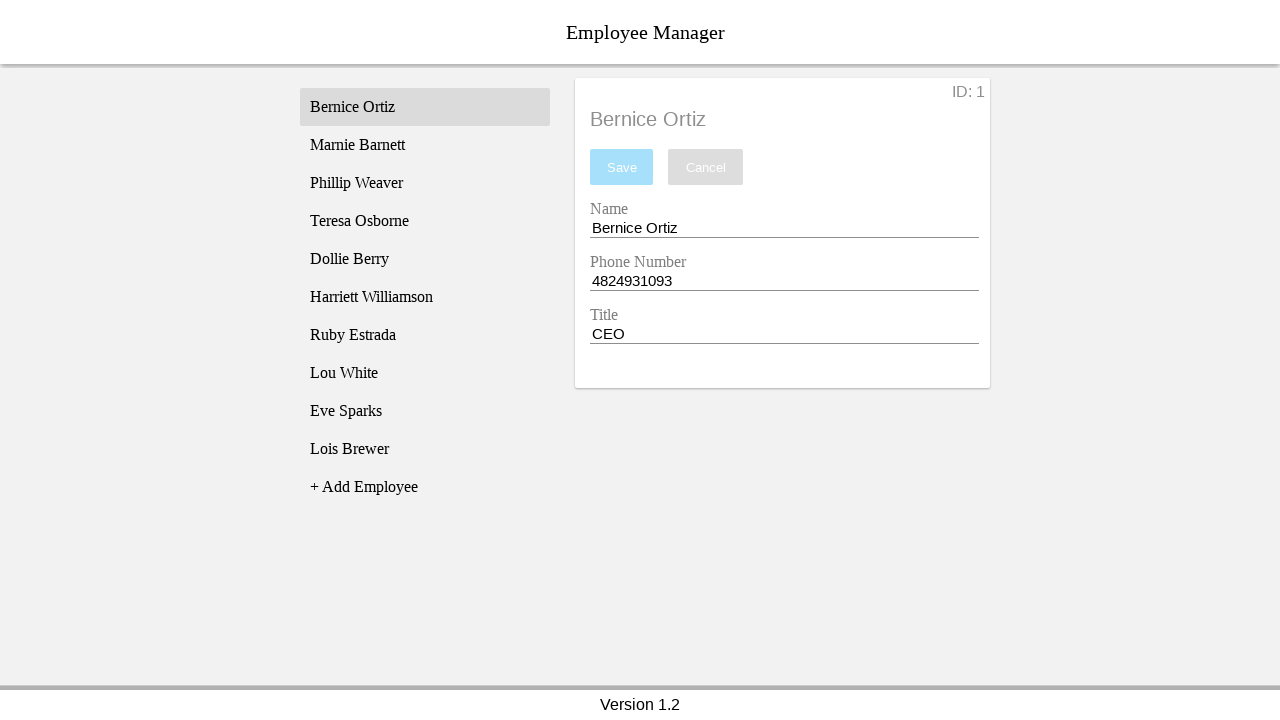

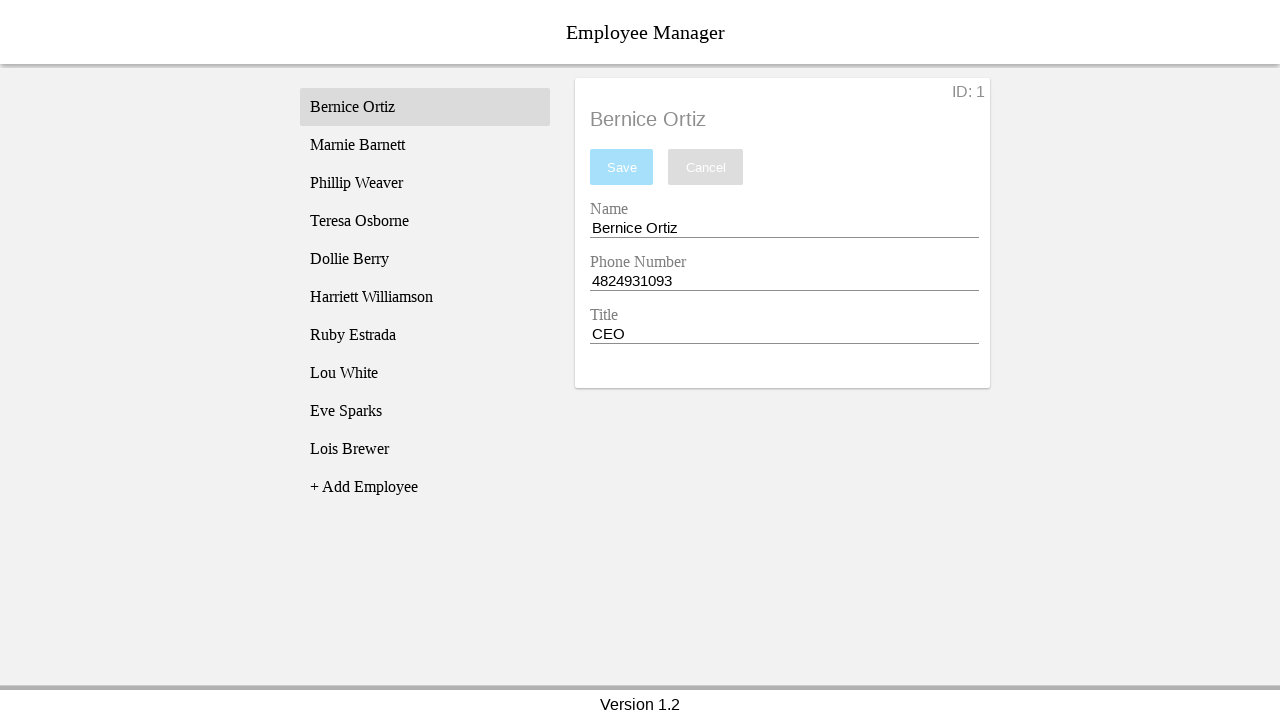